Tests file upload functionality by uploading a text file and verifying the uploaded filename is displayed correctly on the confirmation page.

Starting URL: https://the-internet.herokuapp.com/upload

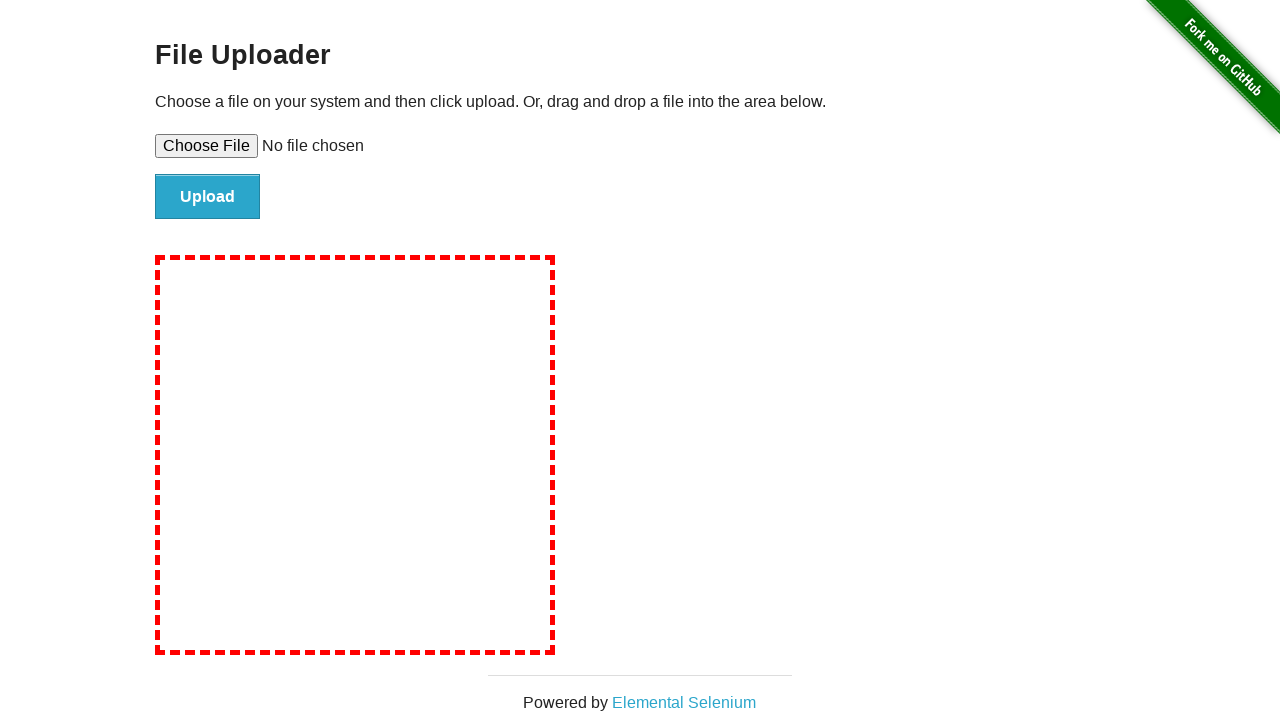

Created temporary file path for test upload
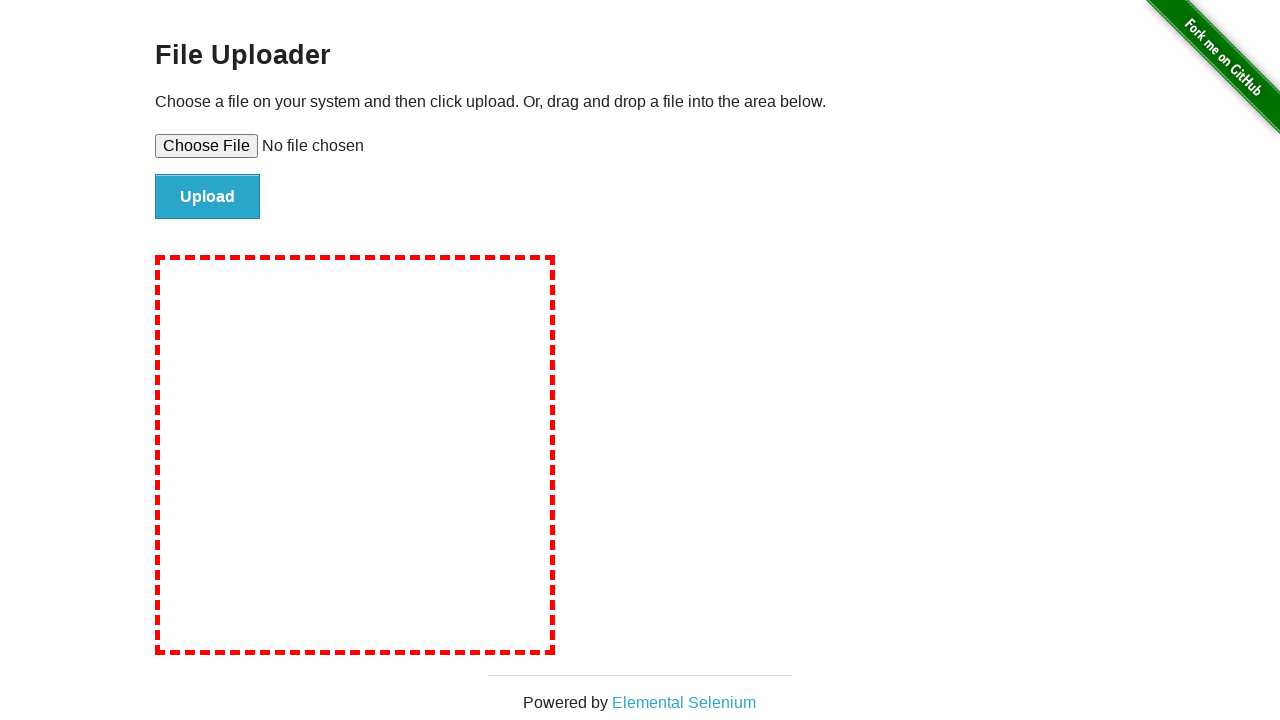

Wrote test content to temporary file
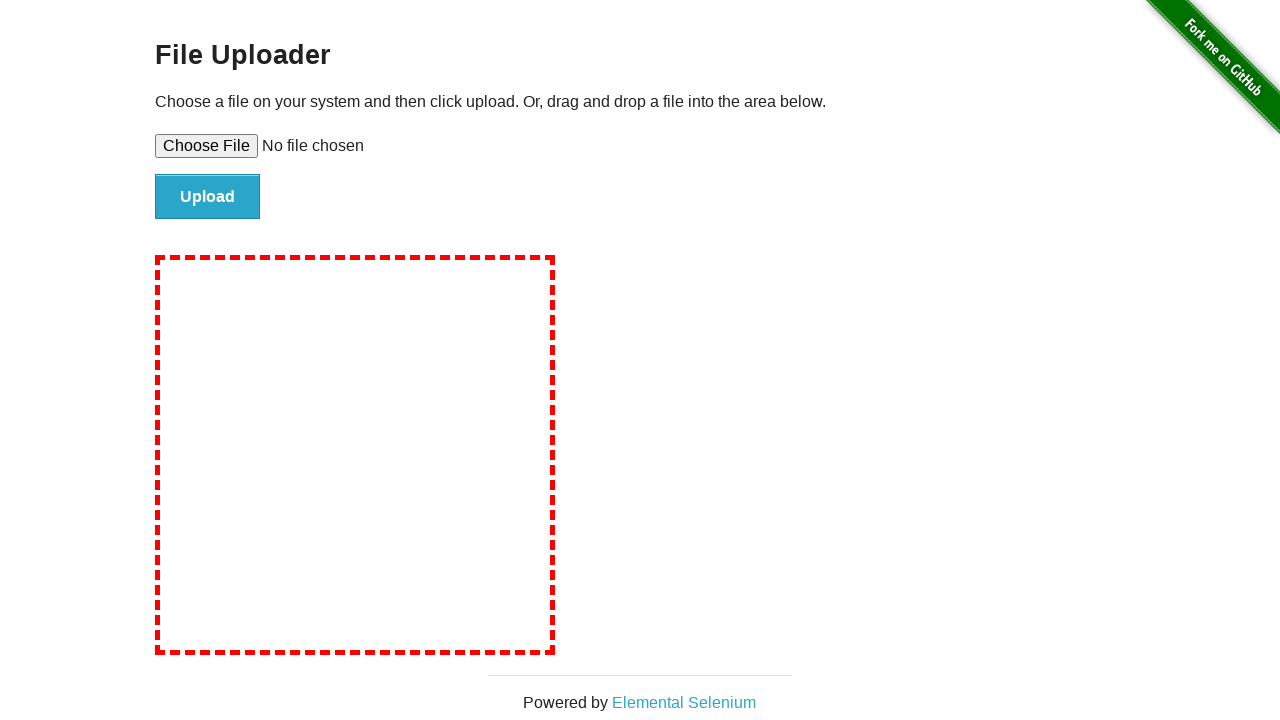

Selected test-upload-file.txt for file upload
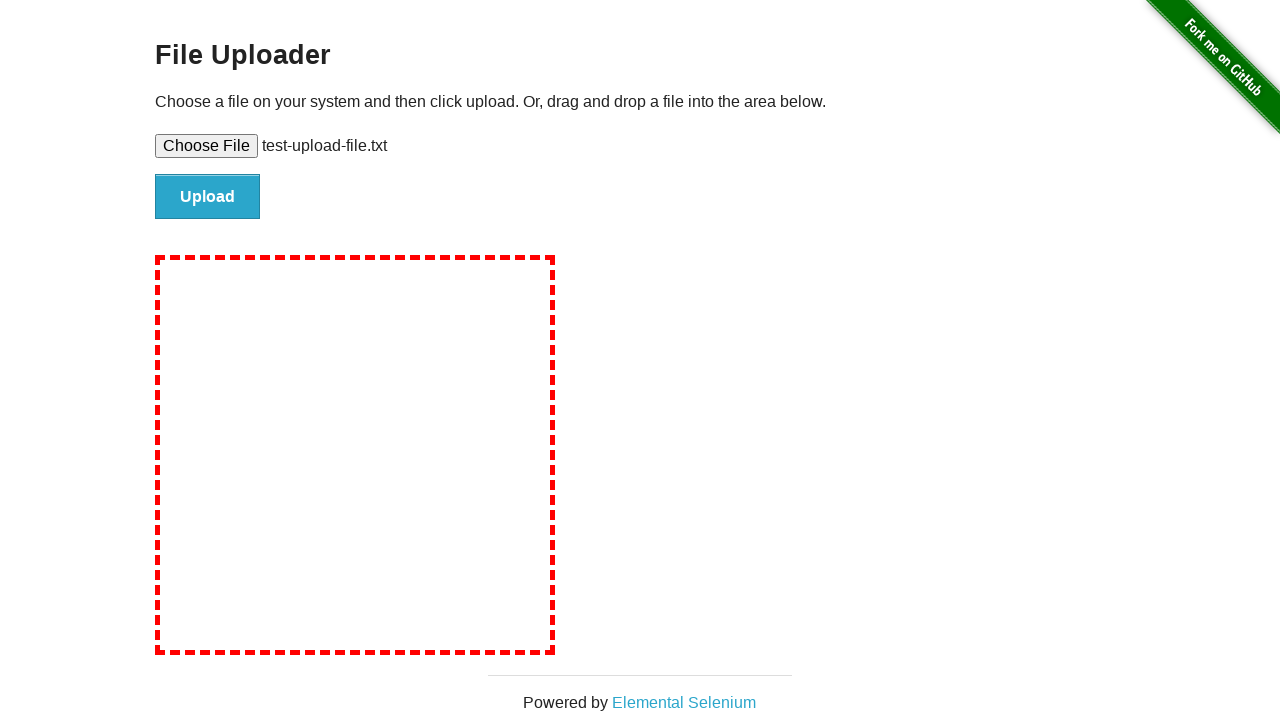

Clicked submit button to upload file at (208, 197) on #file-submit
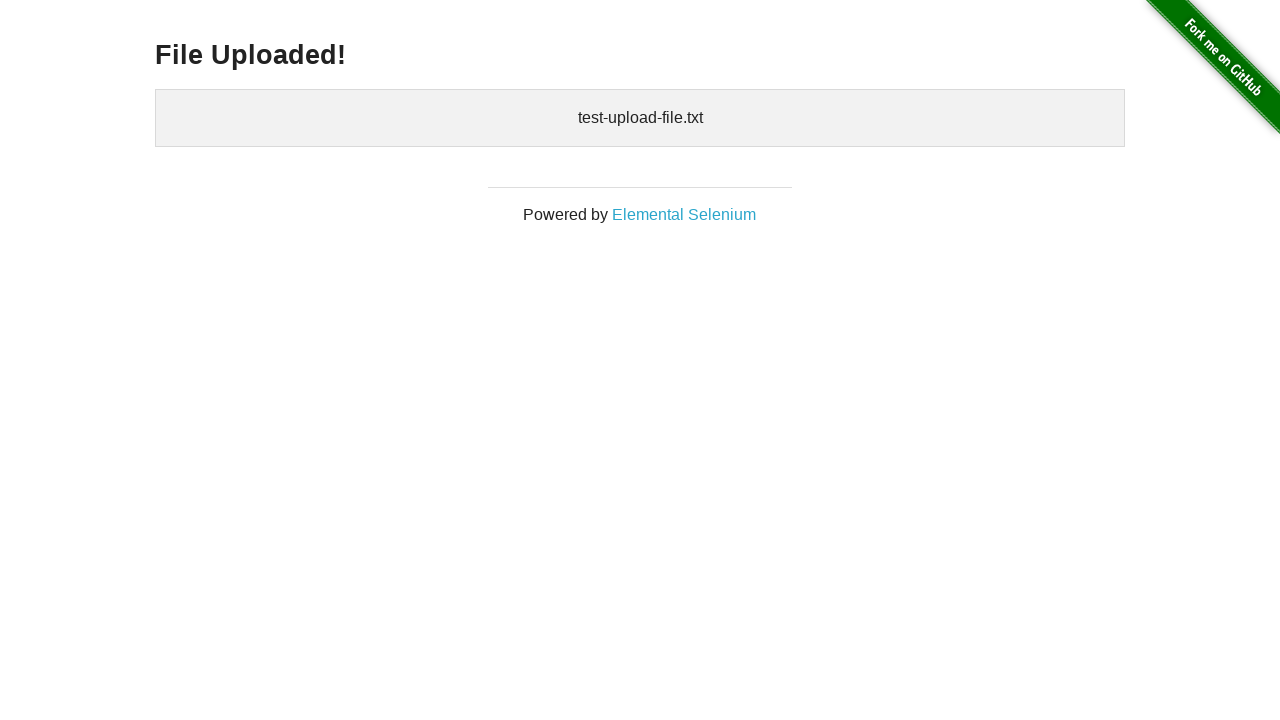

Upload confirmation page loaded with uploaded files section
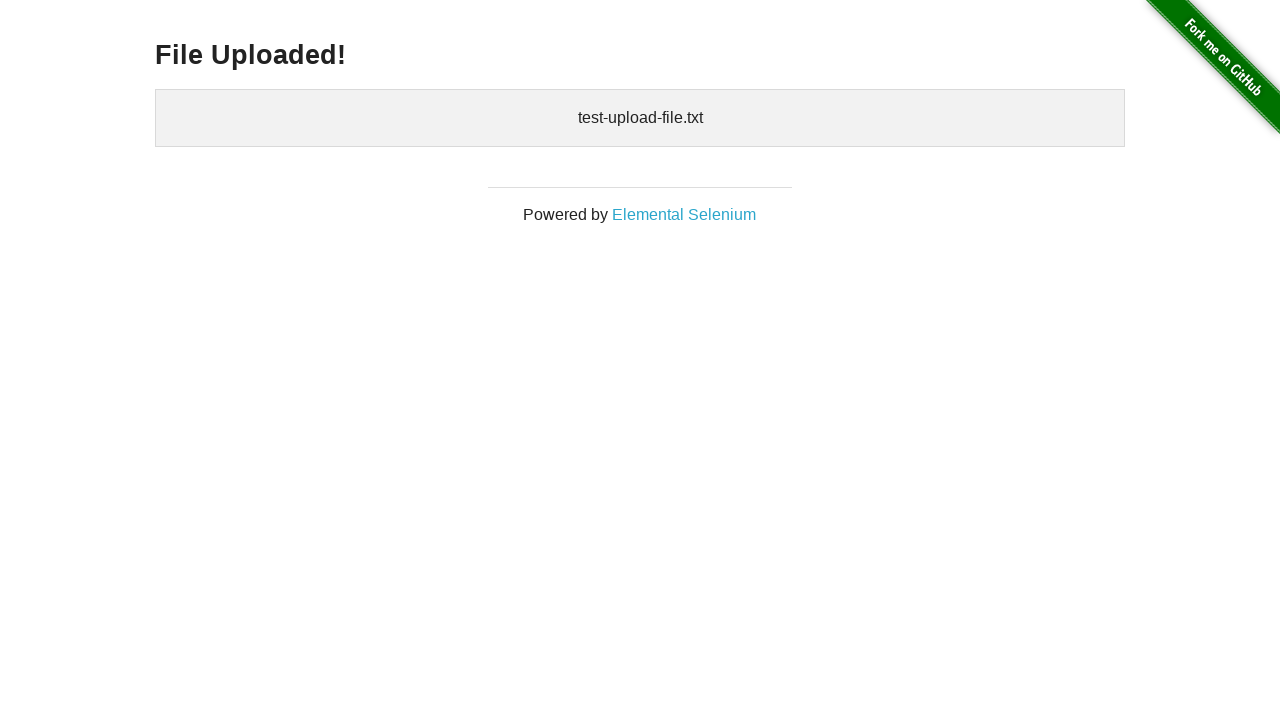

Cleaned up temporary file
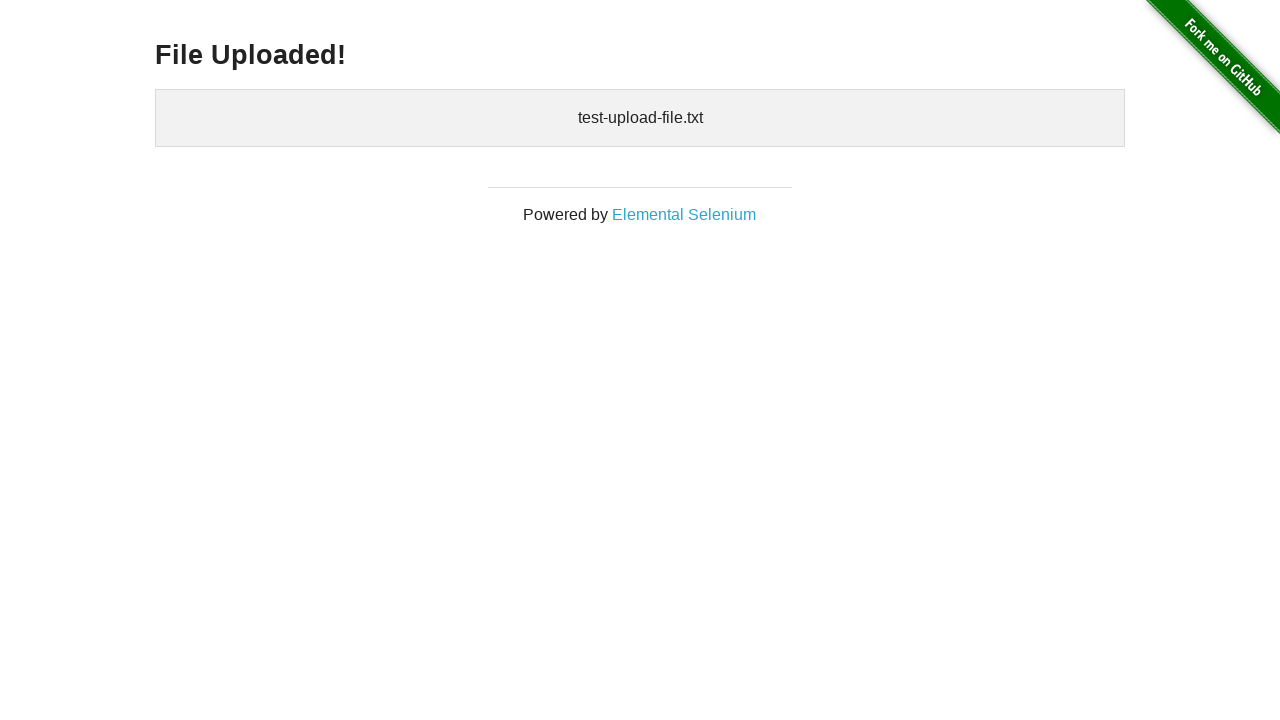

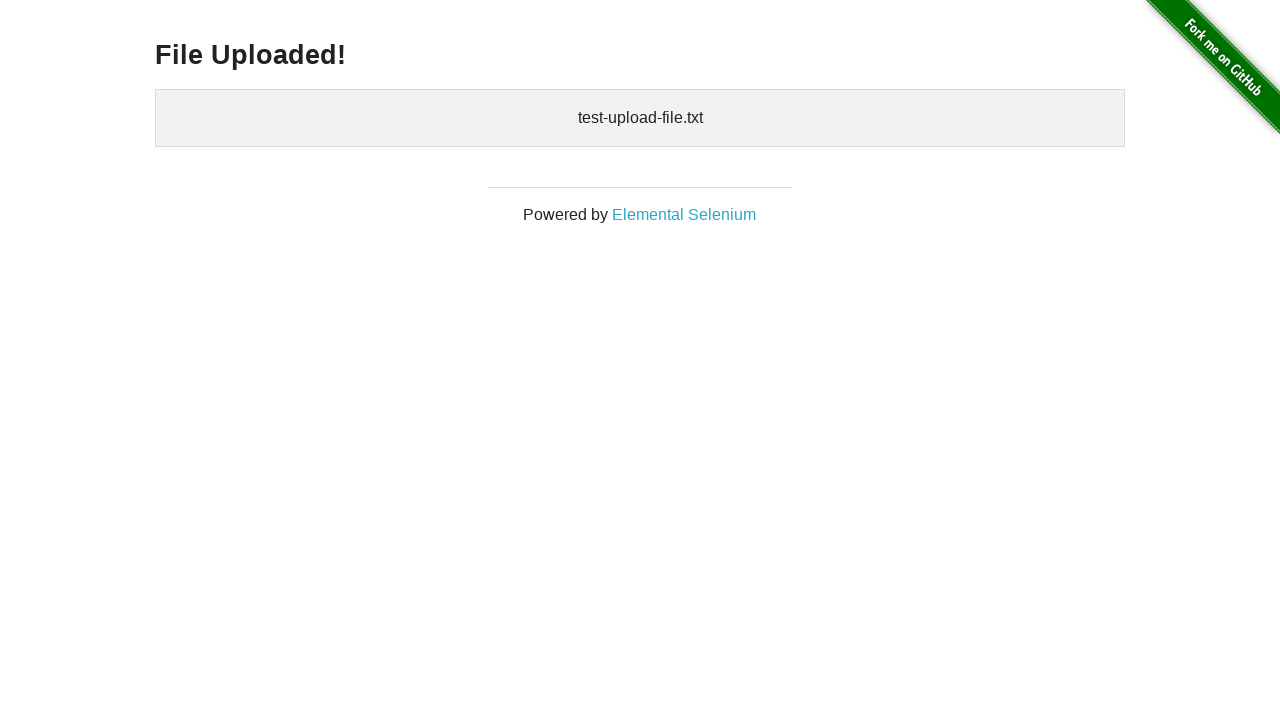